Tests the Zappos homepage search functionality by entering "Green Shoes" in the search field and submitting the search form.

Starting URL: https://www.zappos.com

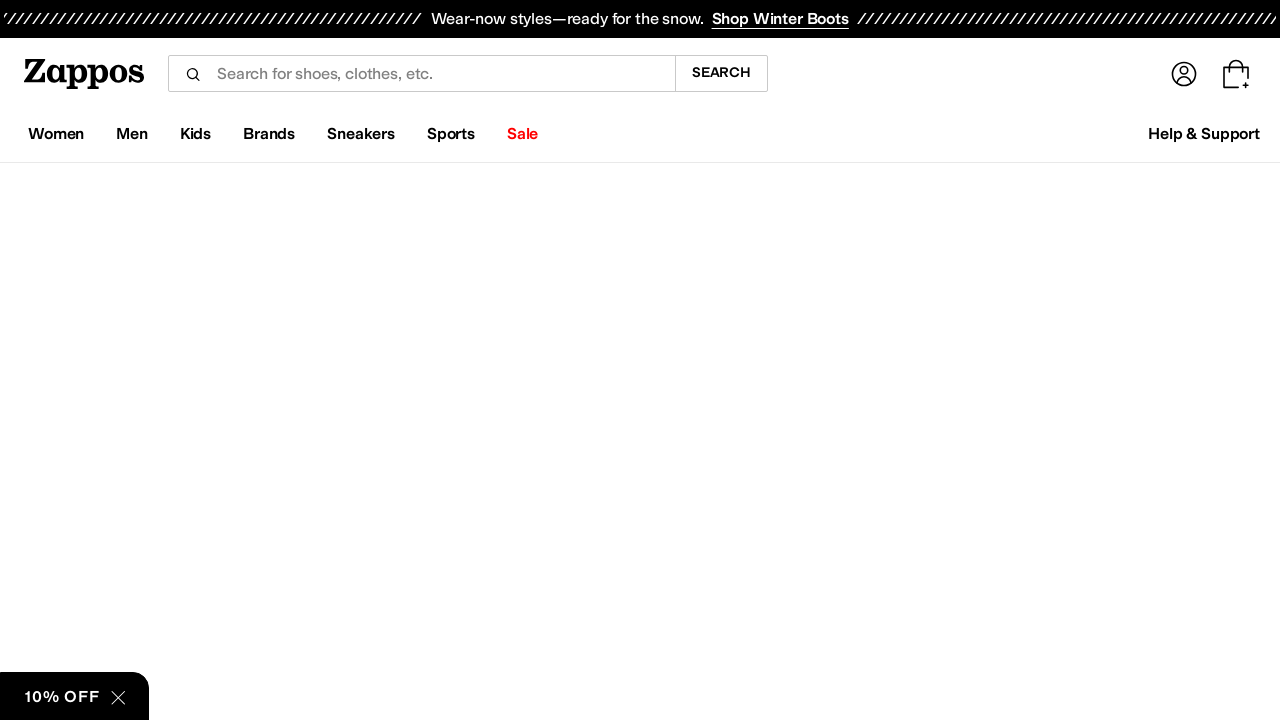

Filled search input with 'Green Shoes' on input[name='term']
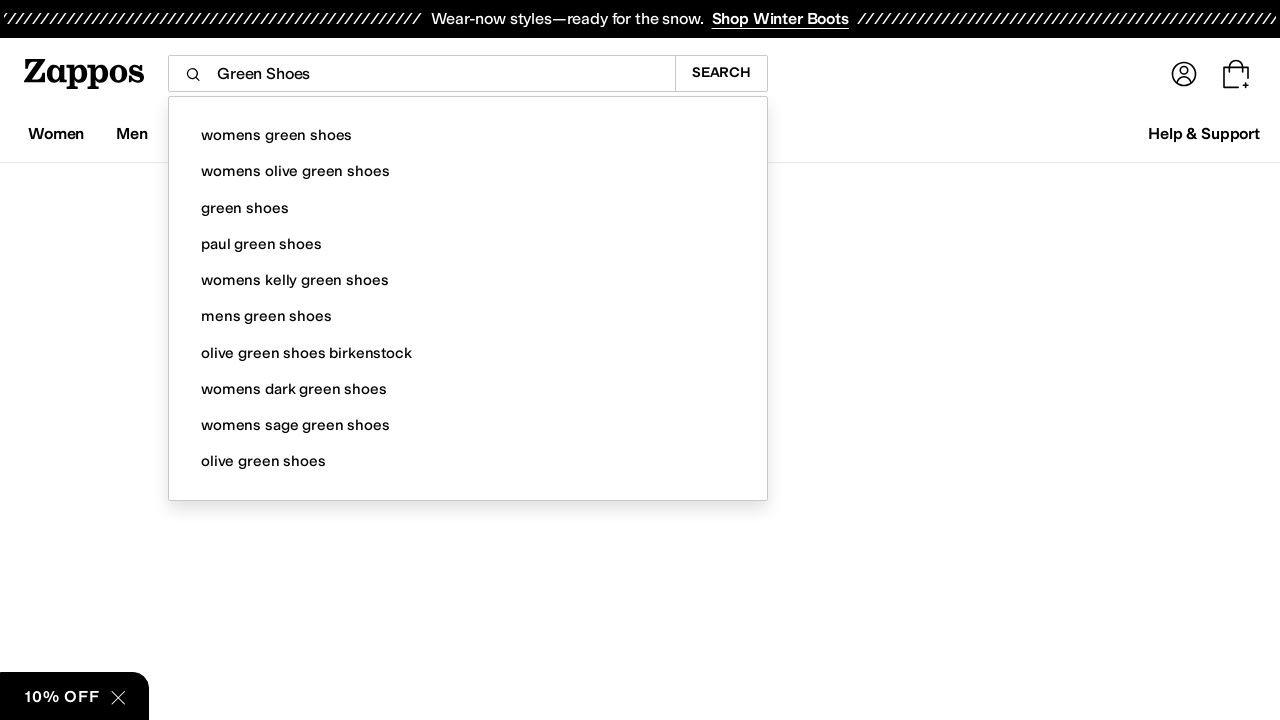

Pressed Enter to submit search form on input[name='term']
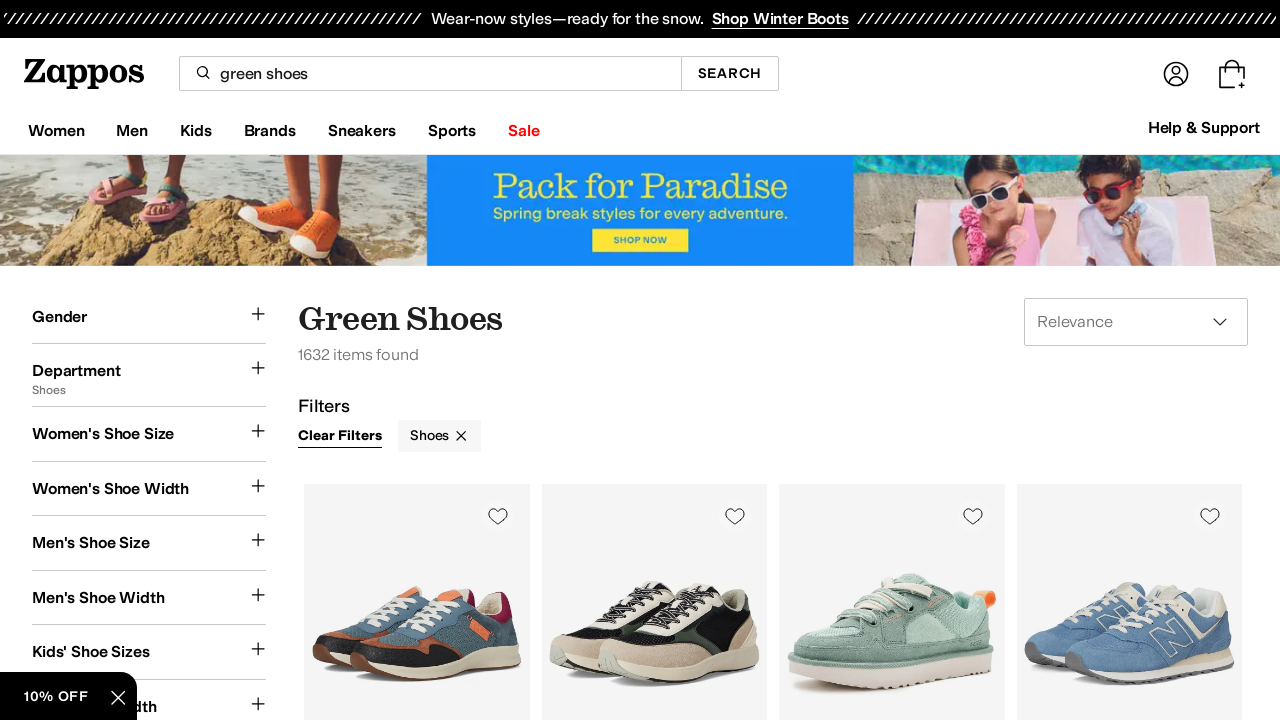

Search results page loaded successfully
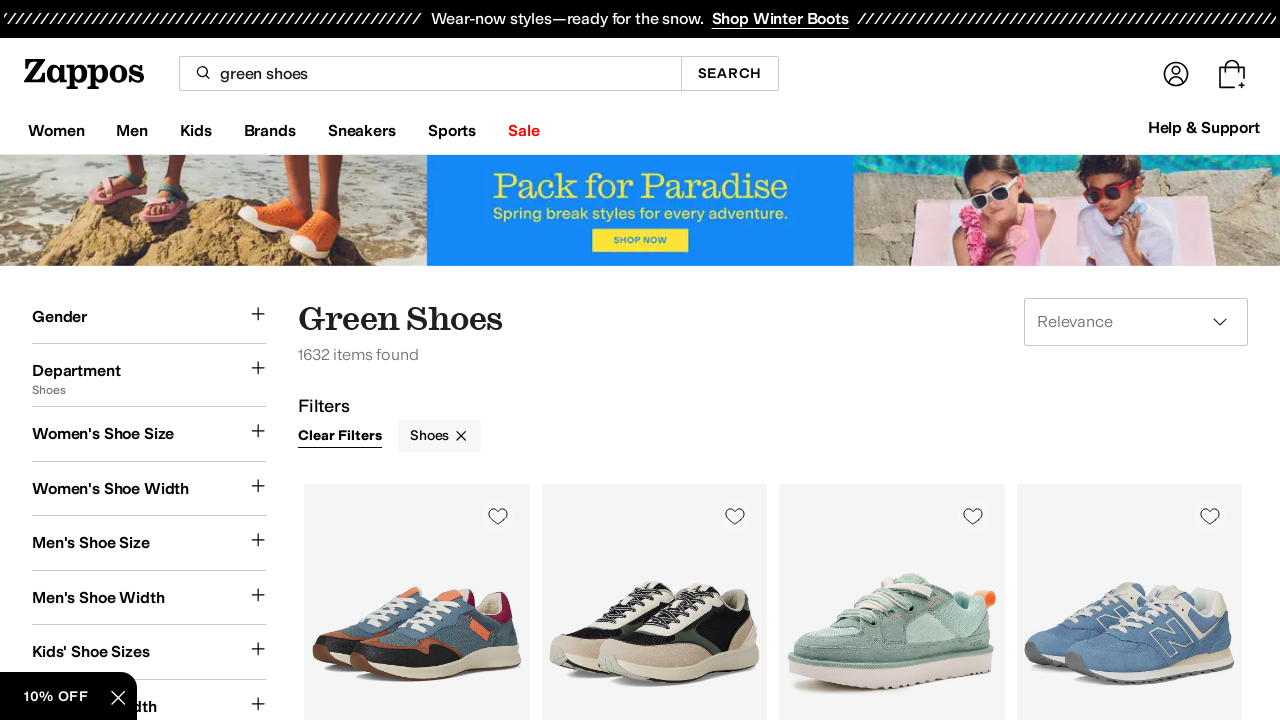

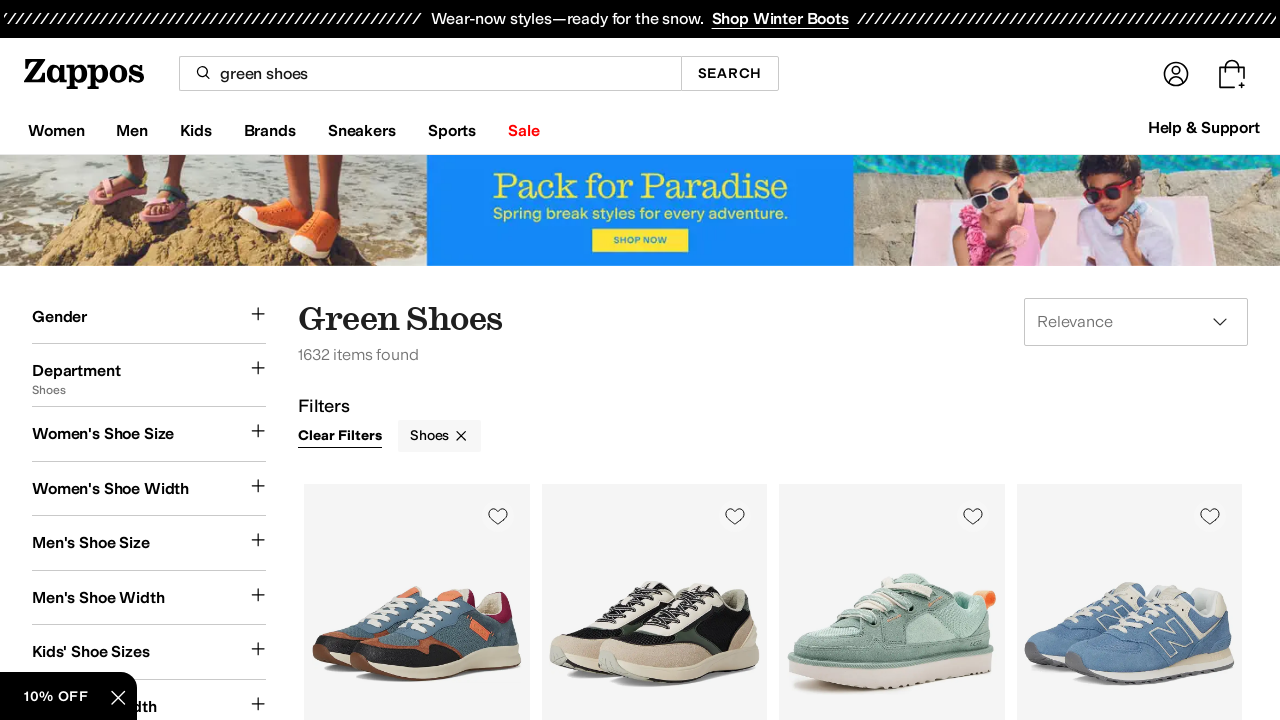